Tests button interactions including double-click, right-click (context click), and regular click on the Buttons page

Starting URL: https://demoqa.com

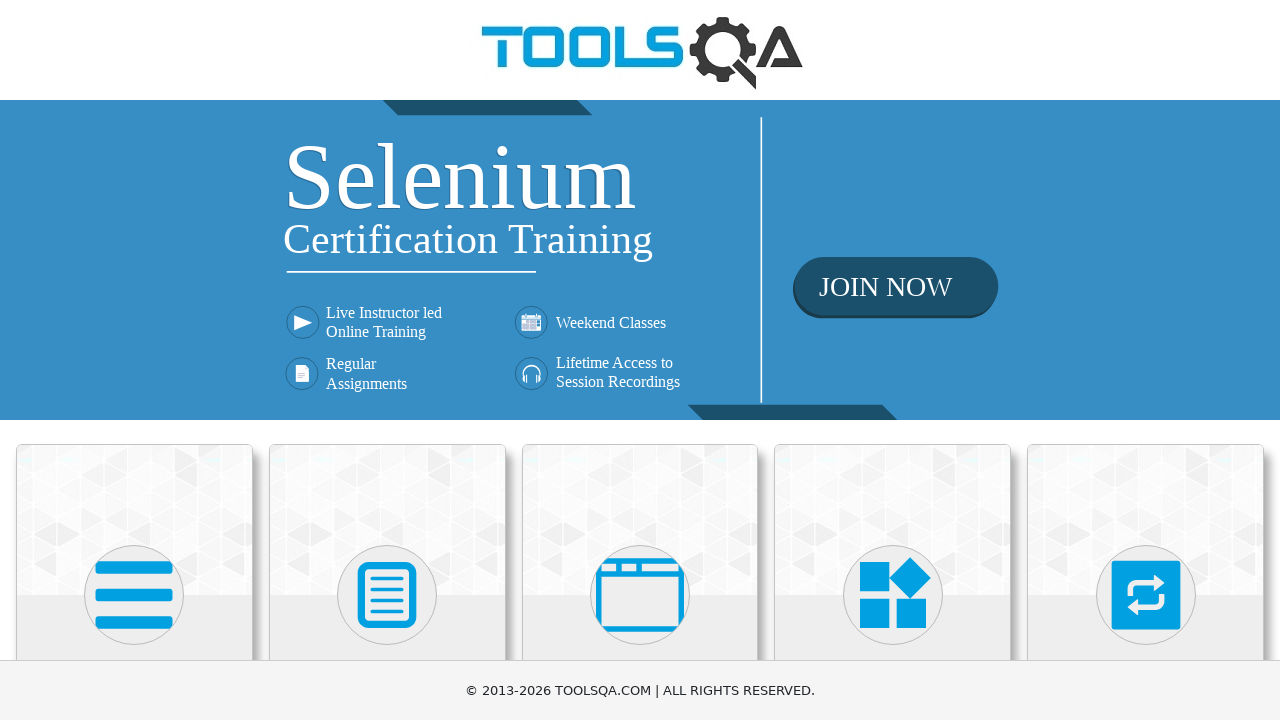

Clicked on Elements card at (134, 360) on xpath=//h5[text()='Elements']
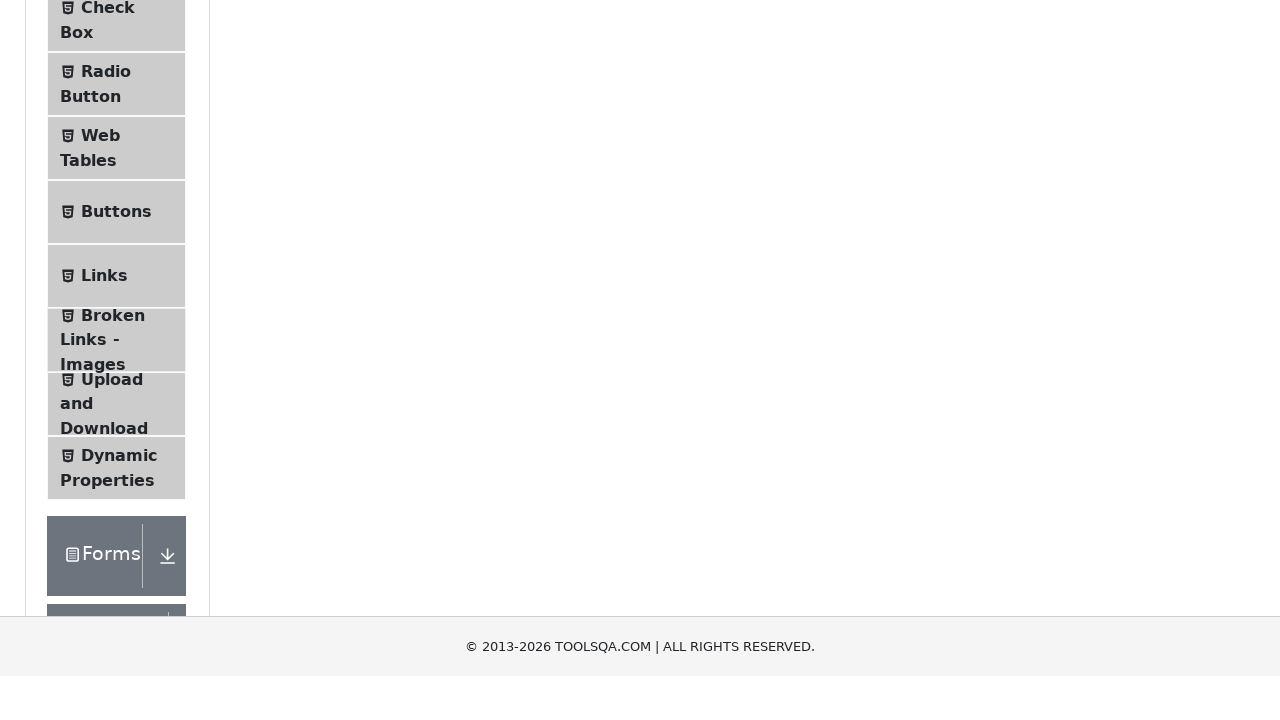

Clicked on Buttons menu item to navigate to Buttons page at (116, 517) on xpath=//span[text()='Buttons']
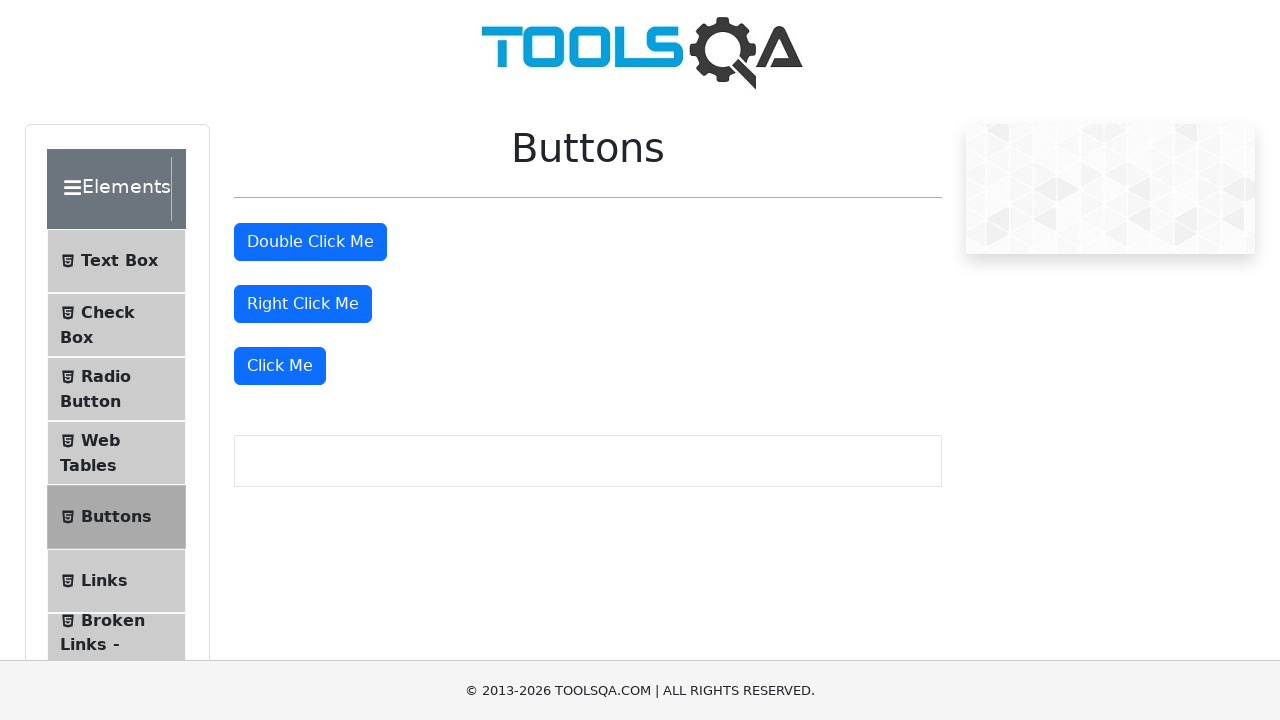

Double-clicked the double click button at (310, 242) on #doubleClickBtn
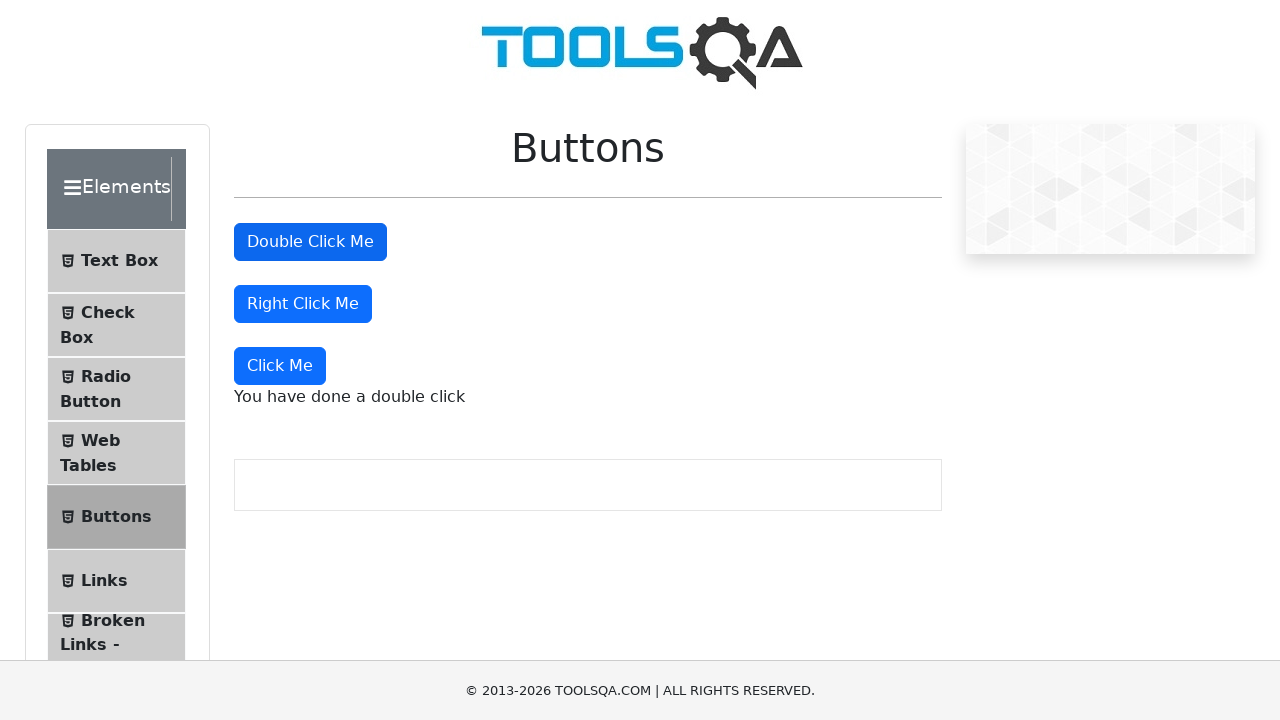

Right-clicked the right click button at (303, 304) on #rightClickBtn
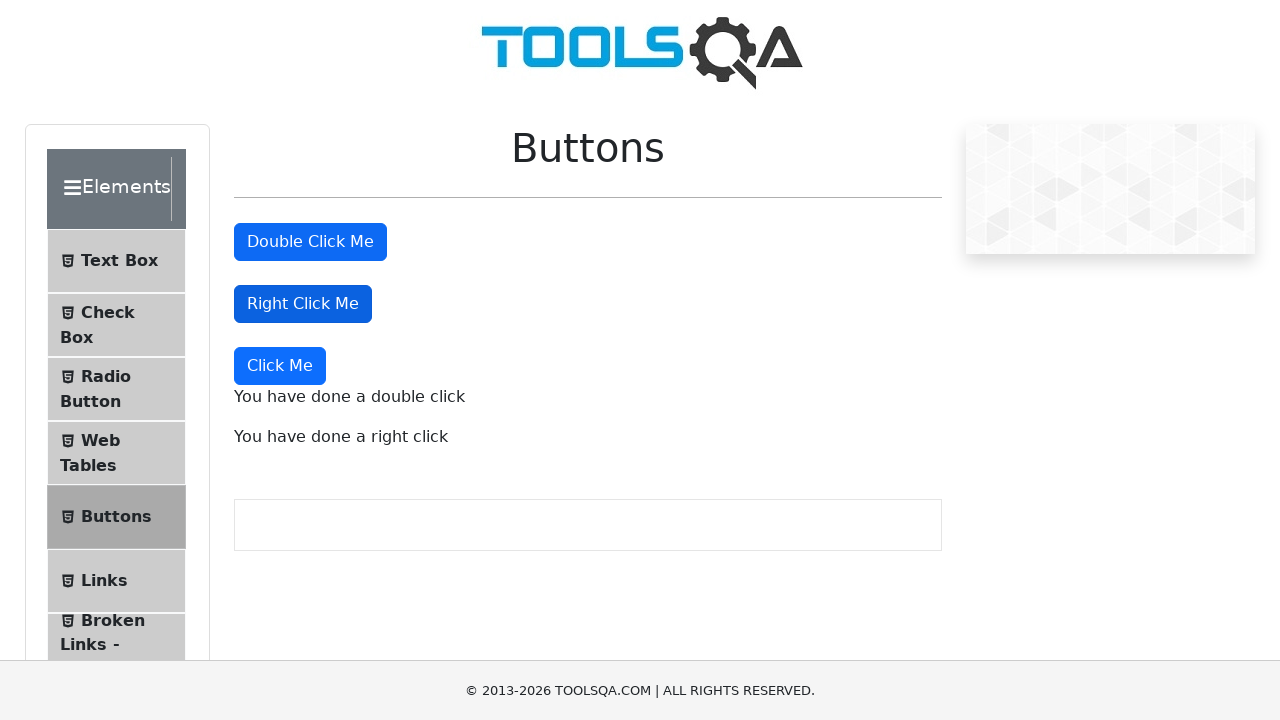

Clicked the Click Me button at (280, 366) on xpath=//button[text()='Click Me']
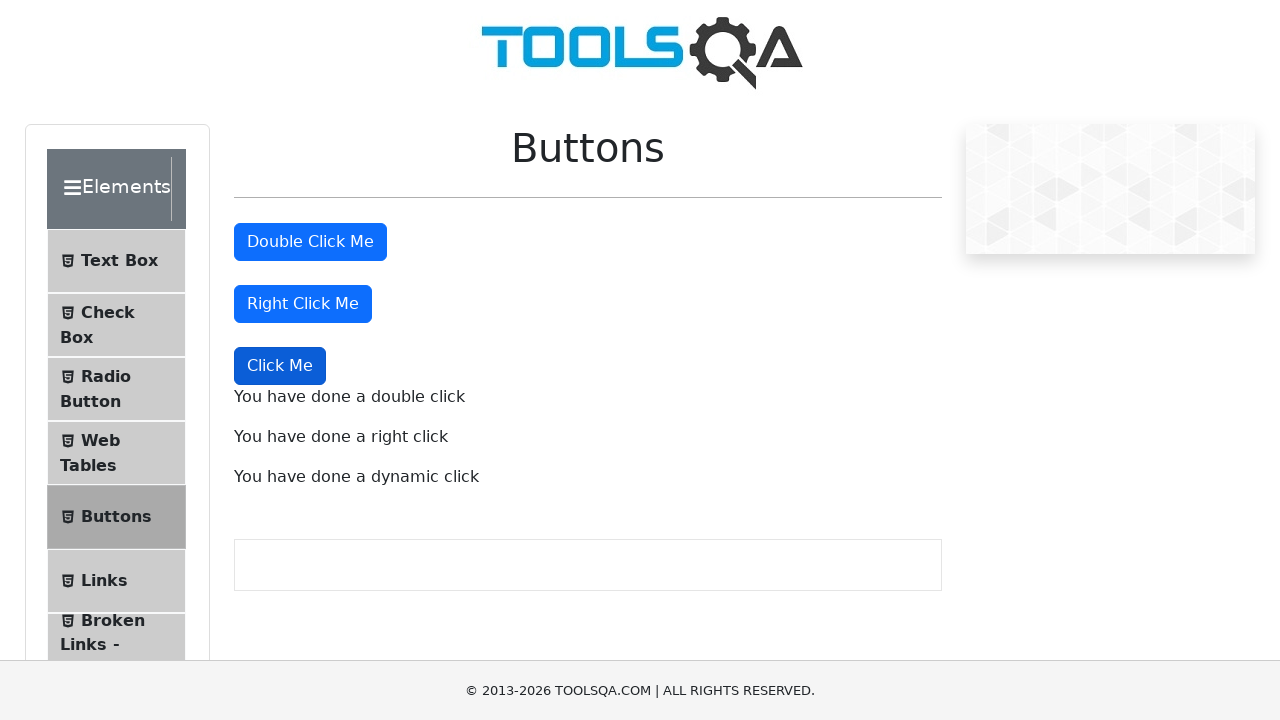

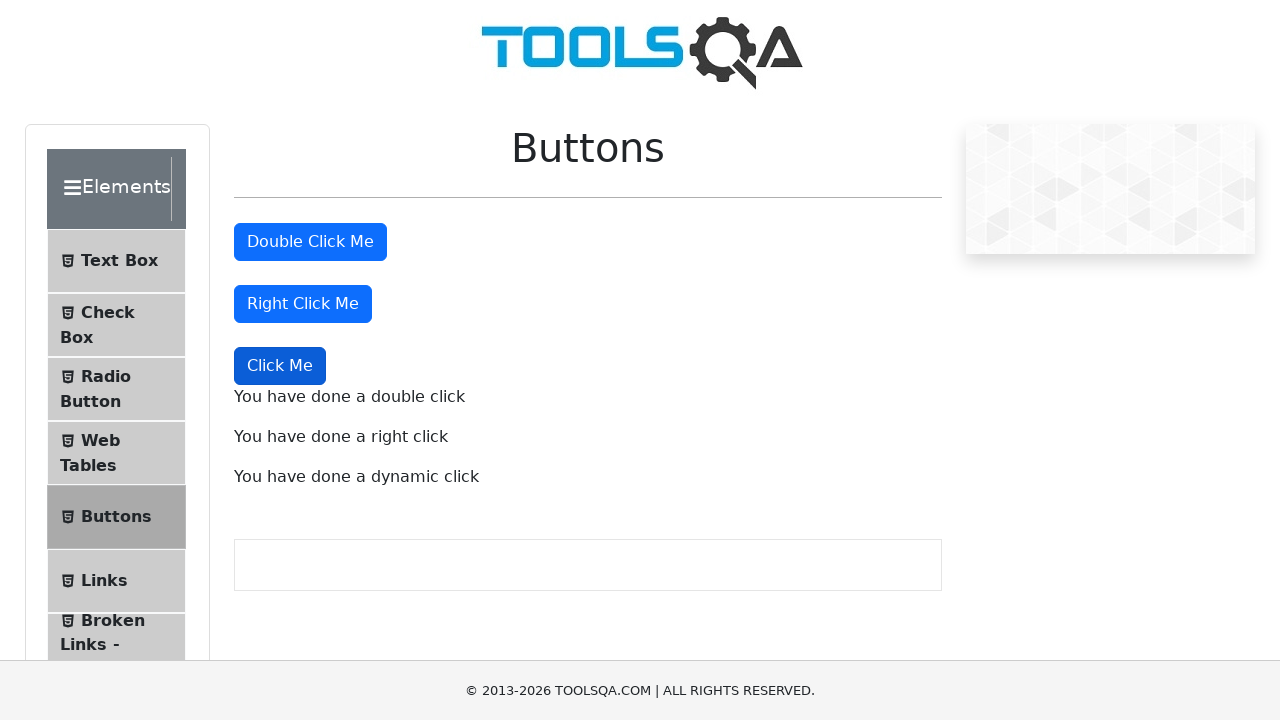